Tests a multi-step form flow by first clicking a dynamically calculated link text, then filling out a form with personal information (first name, last name, city, country) and submitting it.

Starting URL: http://suninjuly.github.io/find_link_text

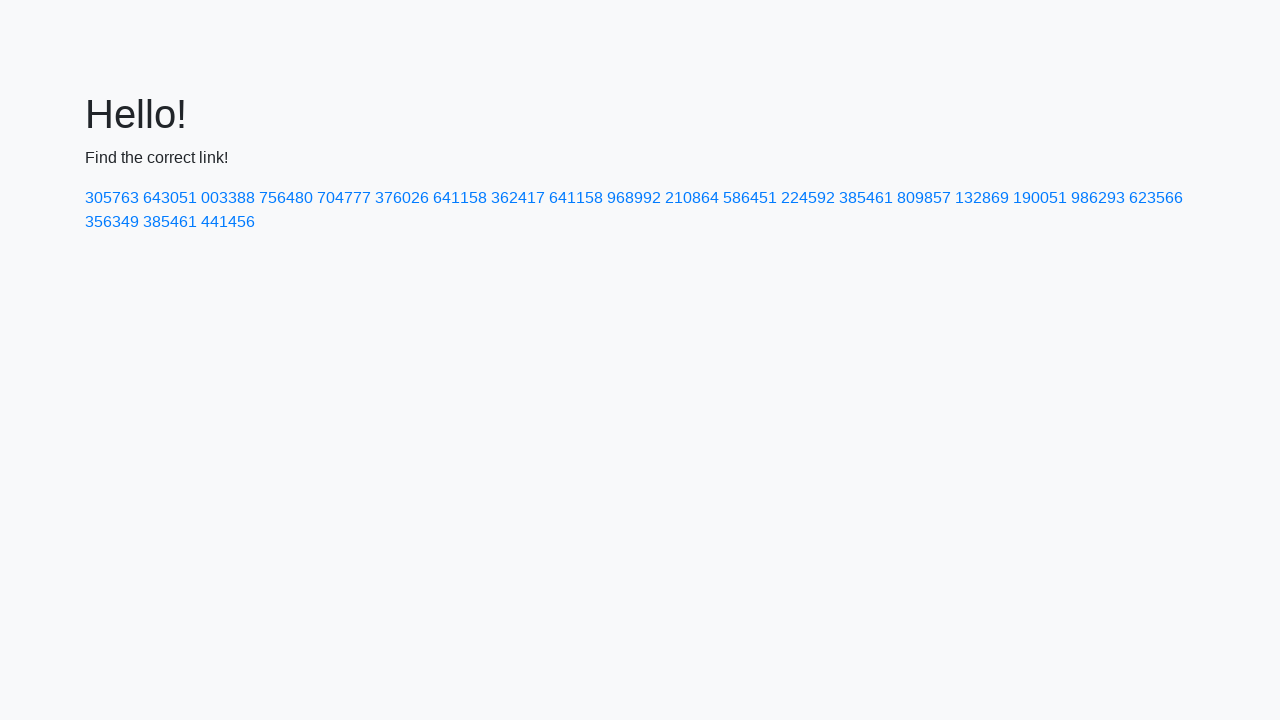

Clicked dynamically calculated link with text '224592' at (808, 198) on text=224592
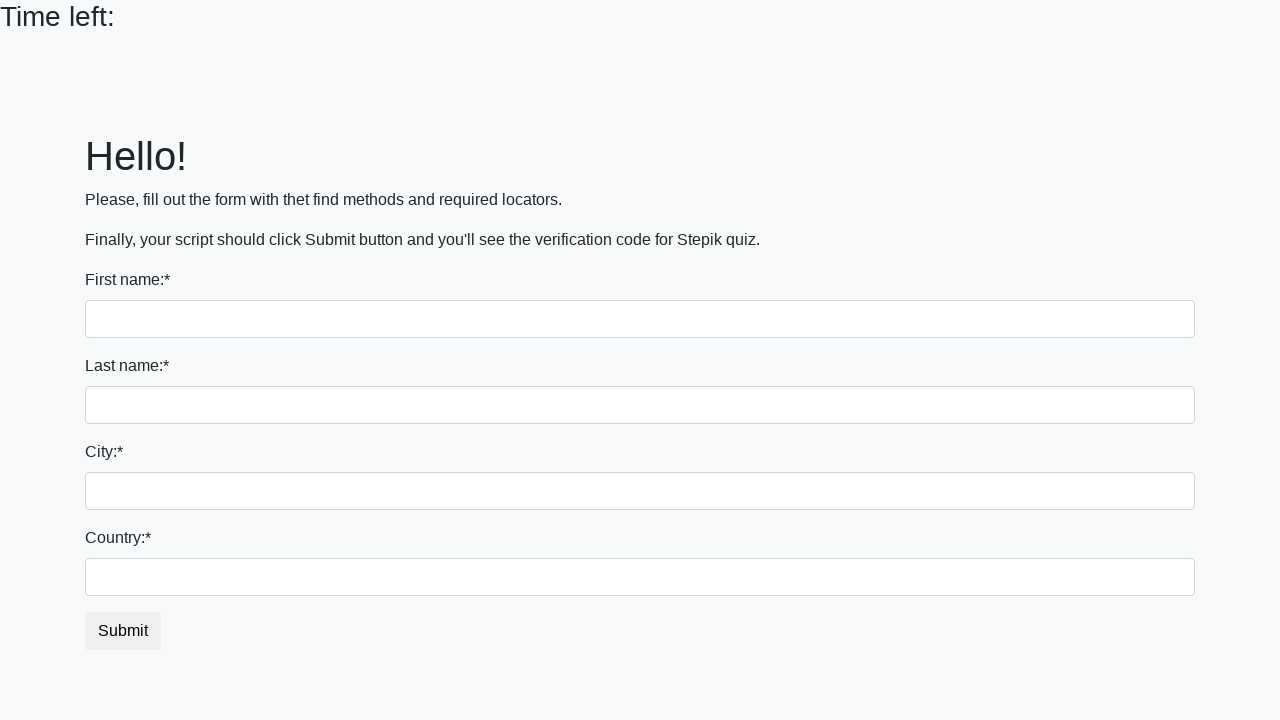

Filled first name field with 'Ivan' on input
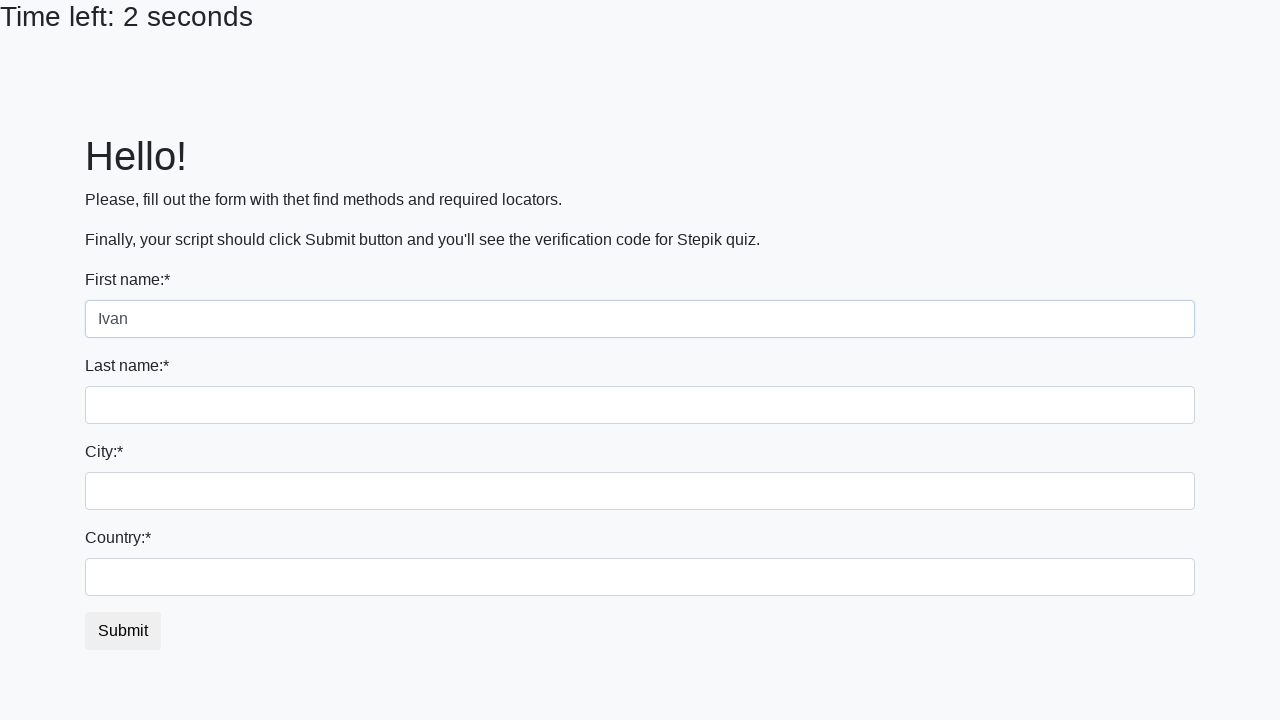

Filled last name field with 'Petrov' on input[name='last_name']
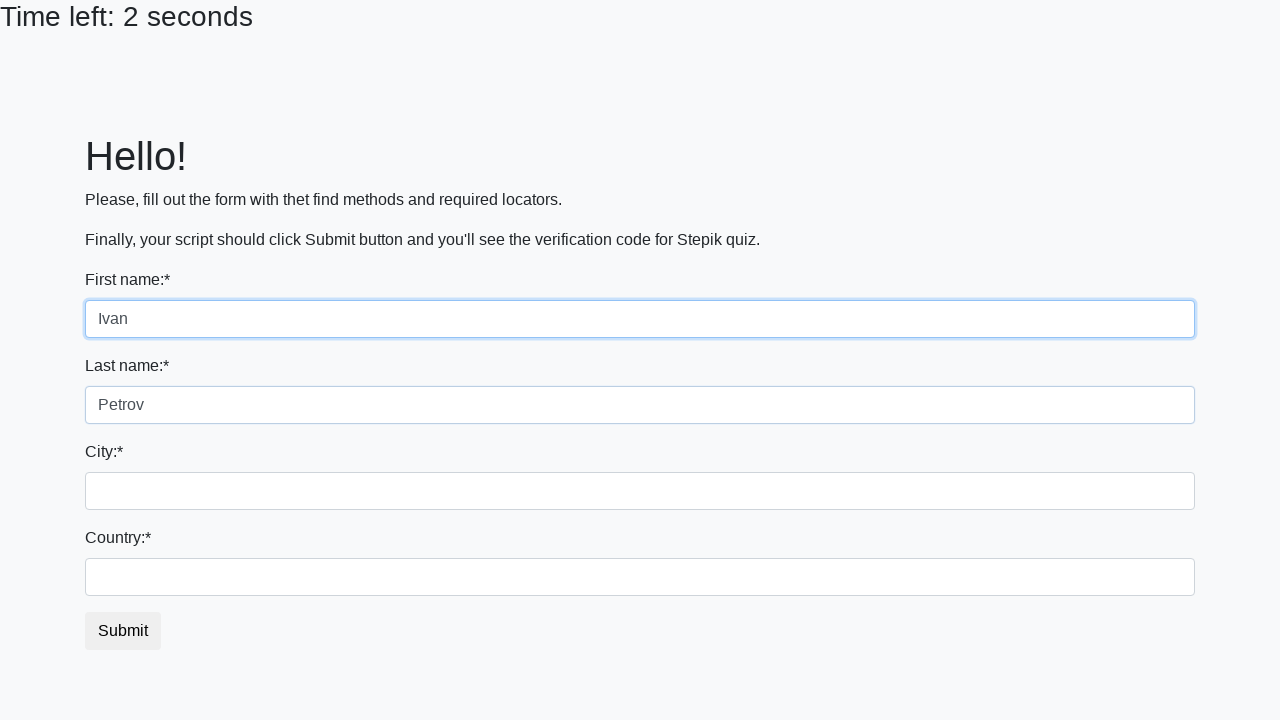

Filled city field with 'Smolensk' on .form-control.city
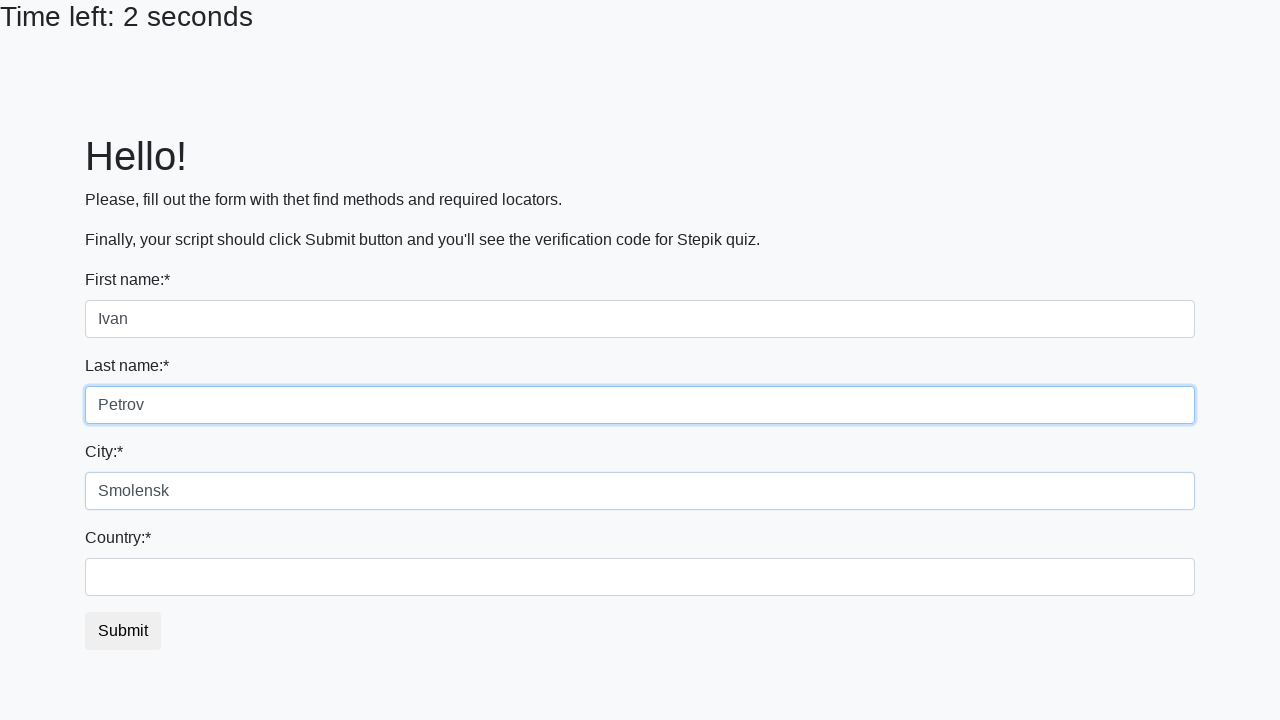

Filled country field with 'Russia' on #country
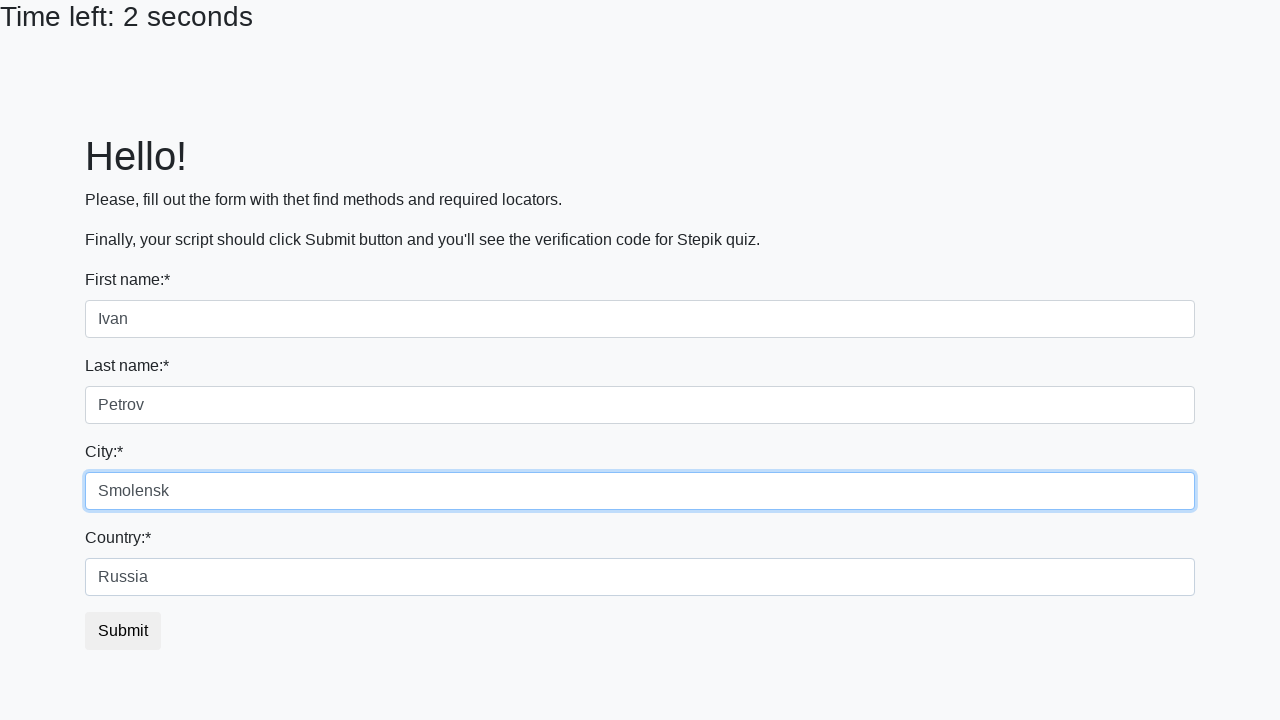

Clicked submit button to complete form submission at (123, 631) on button.btn
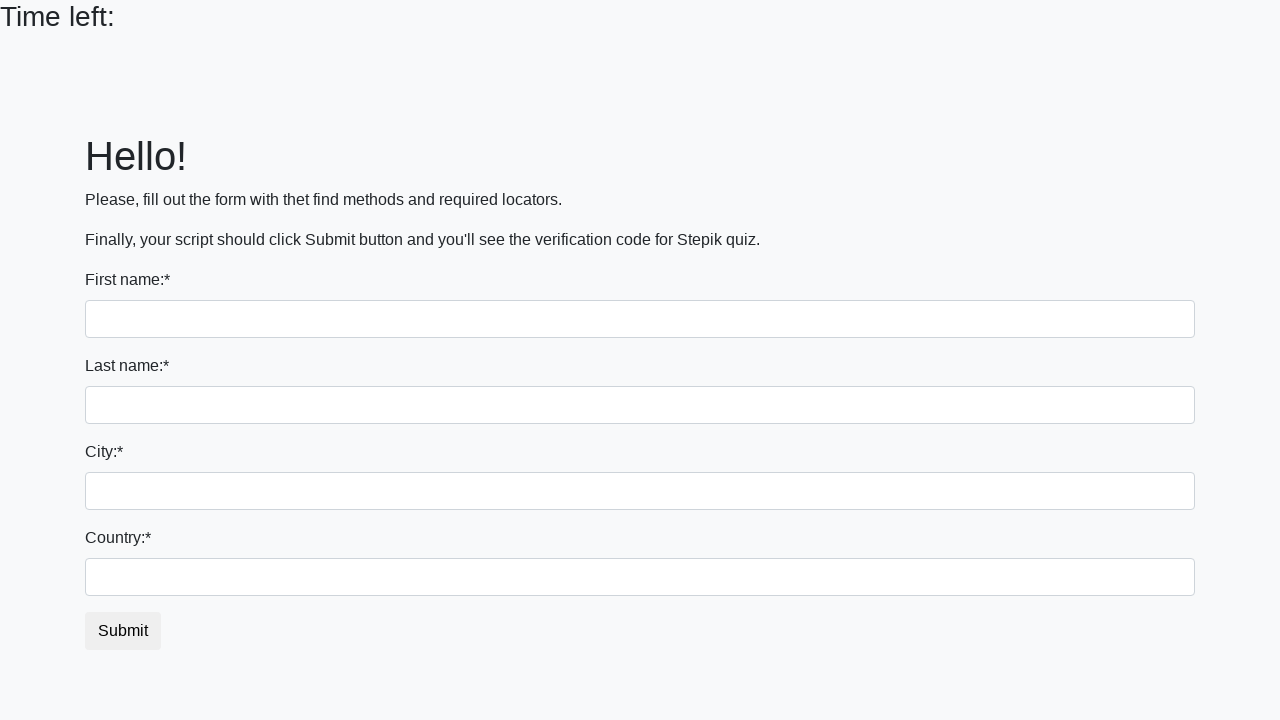

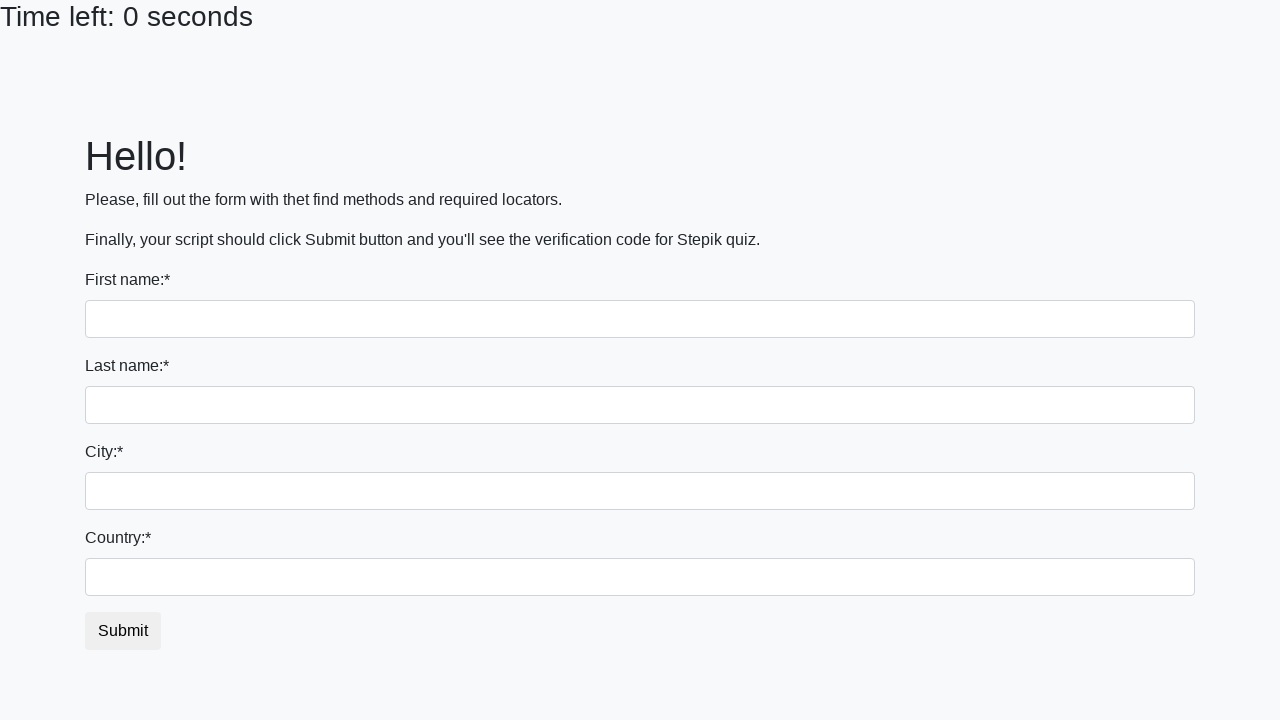